Tests the product sorting functionality on a demo e-commerce site by changing the sort dropdown to sort products by highest price using JavaScript execution.

Starting URL: https://www.bstackdemo.com/

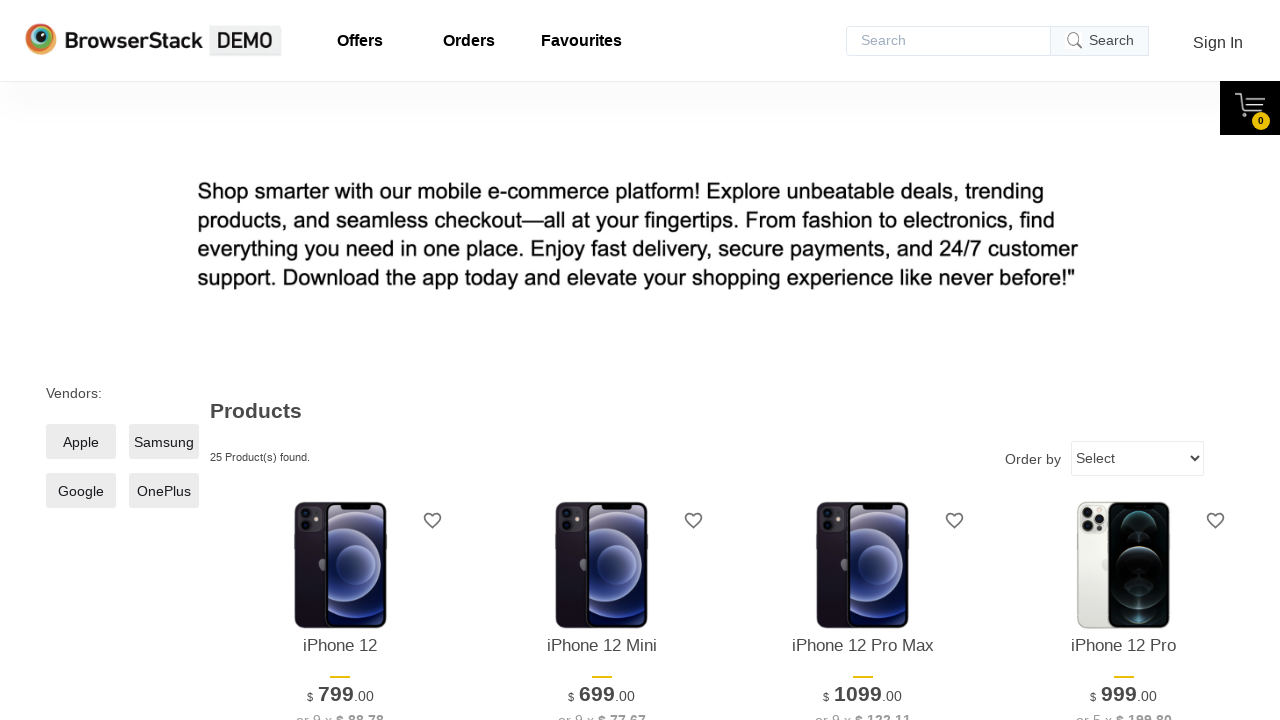

Sort select dropdown is visible
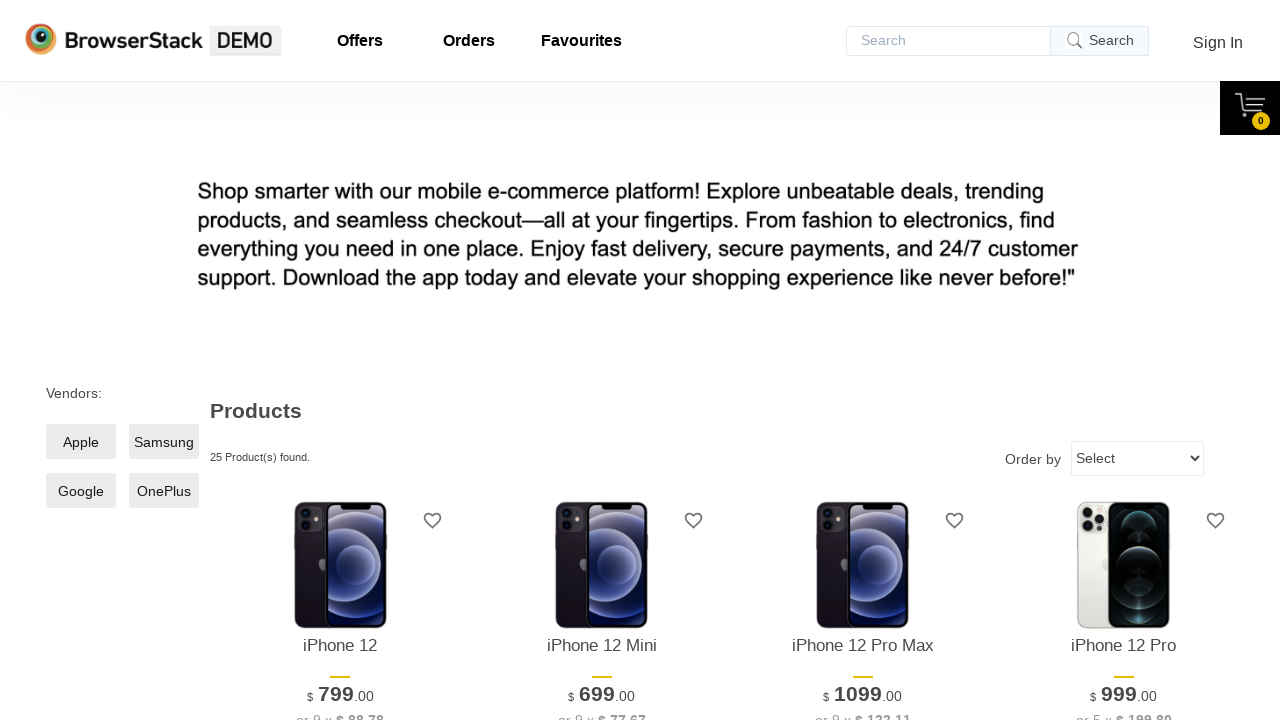

Set sort dropdown value to 'highestprice' using JavaScript
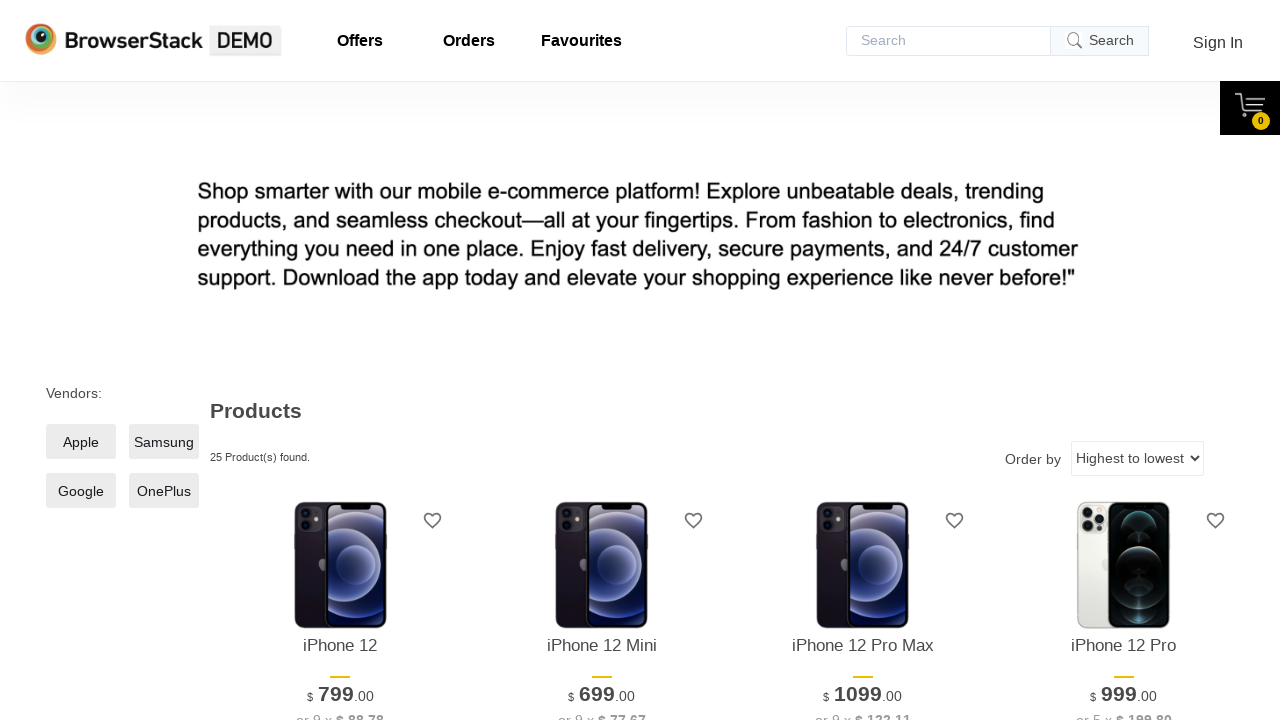

Triggered change event on sort dropdown to update UI
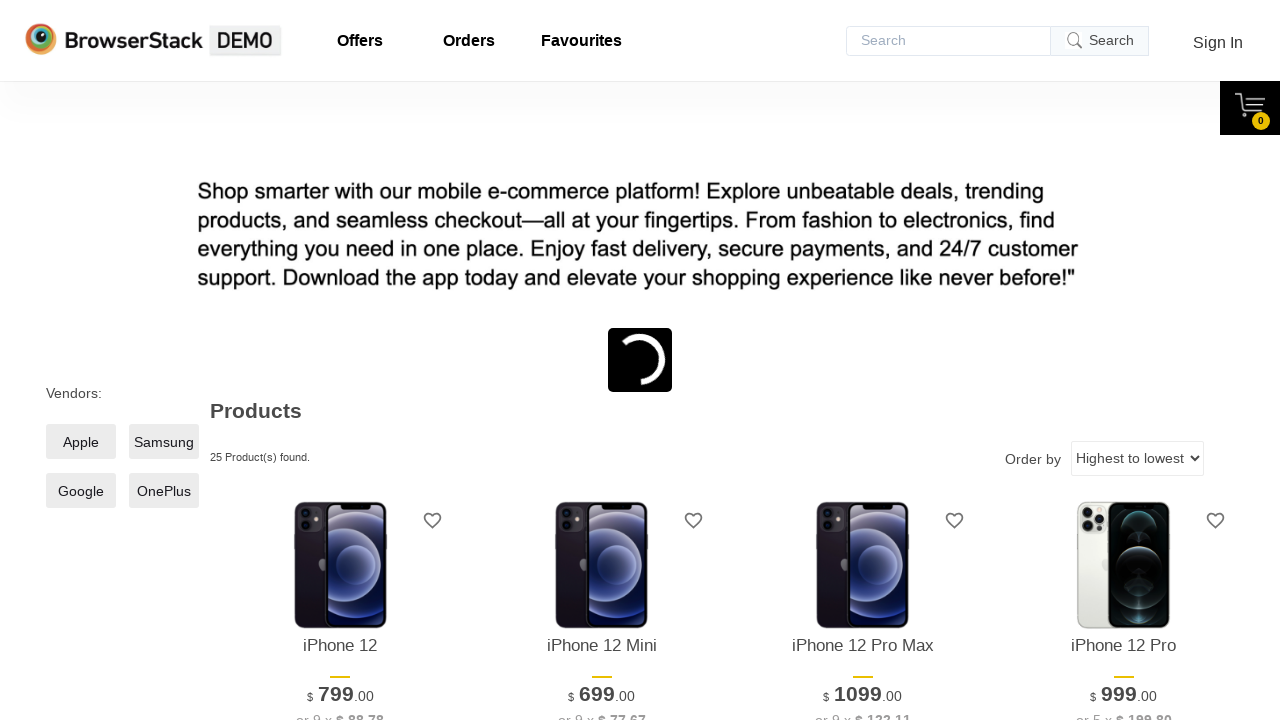

Waited for product sorting to take effect
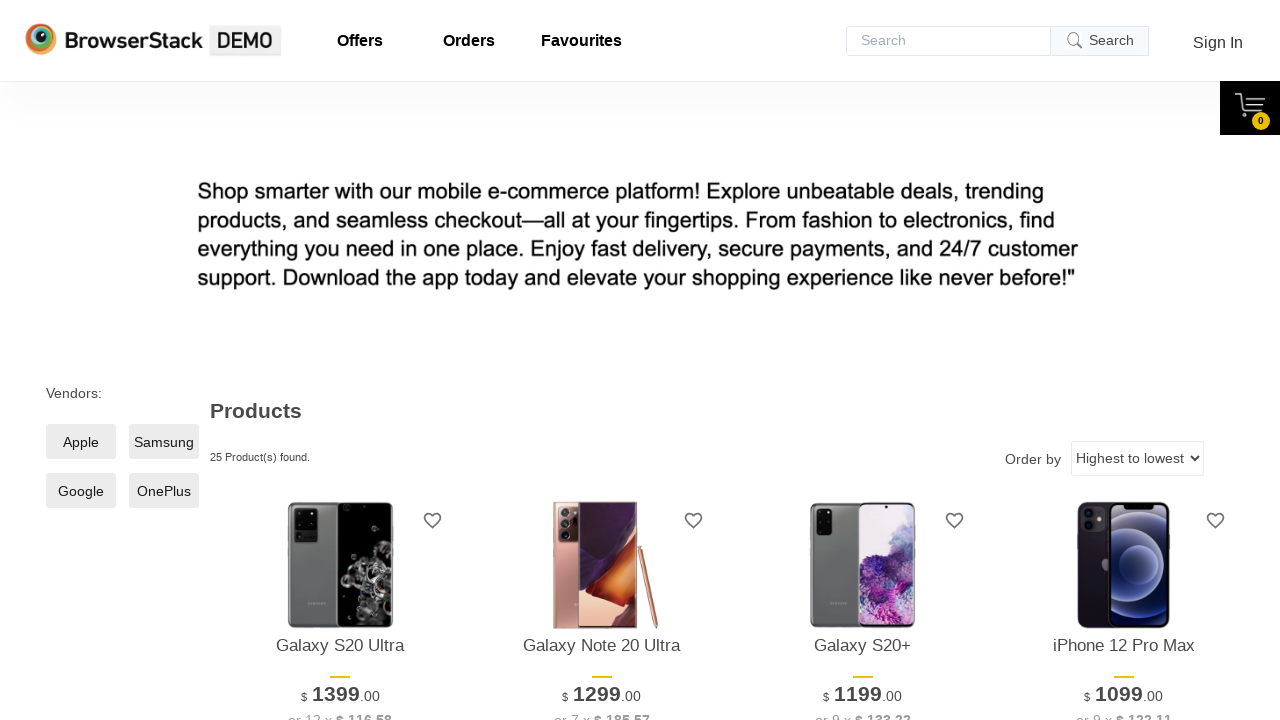

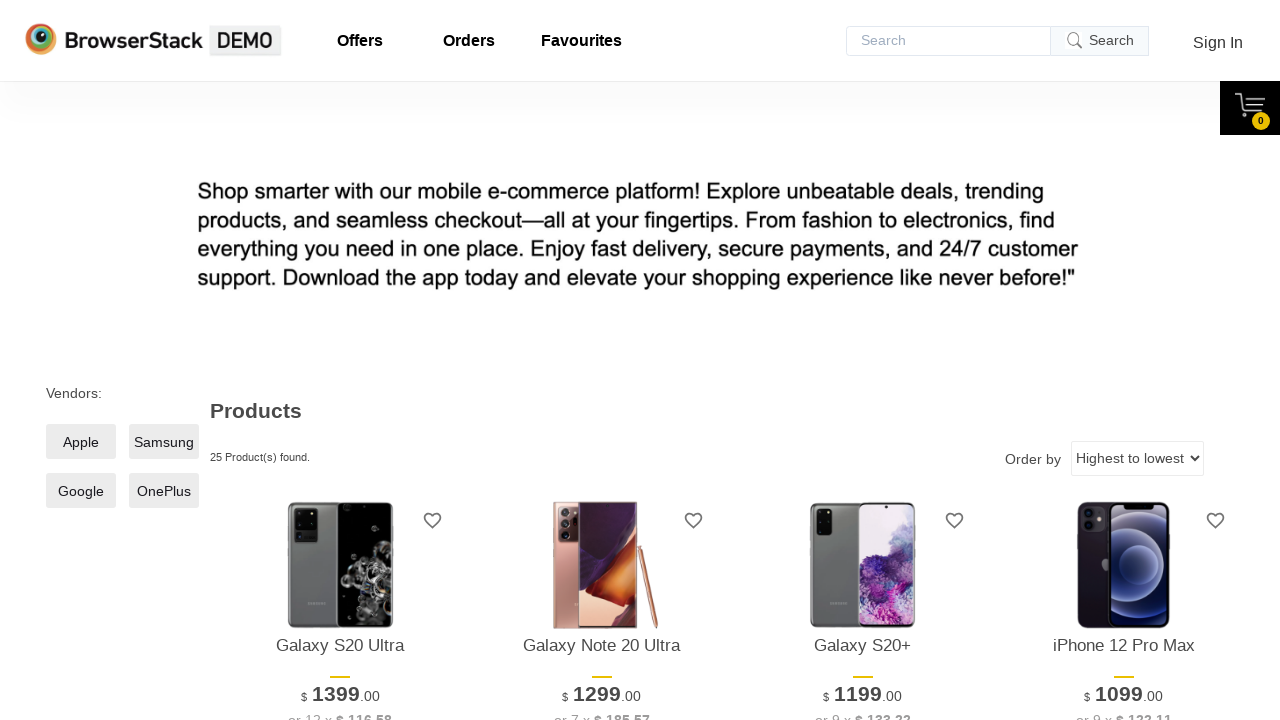